Navigates to Paytm website, maximizes the browser window, and refreshes the page

Starting URL: https://www.paytm.com/

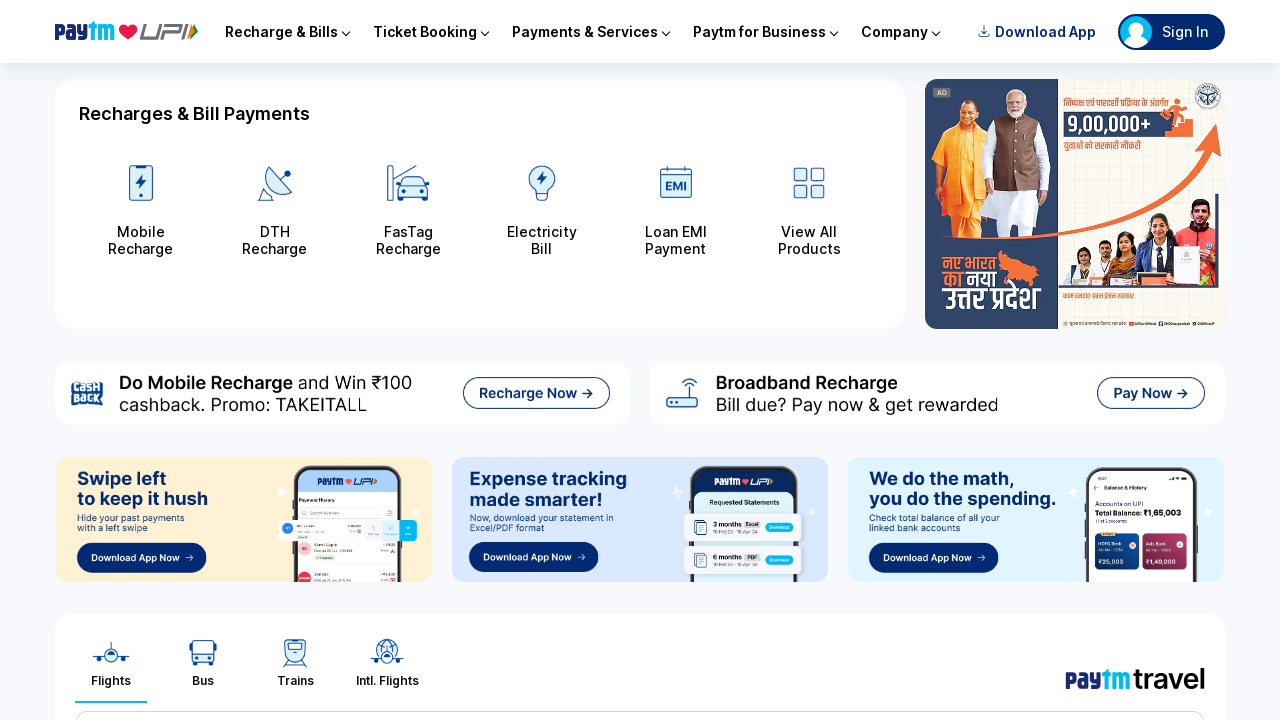

Navigated to Paytm website
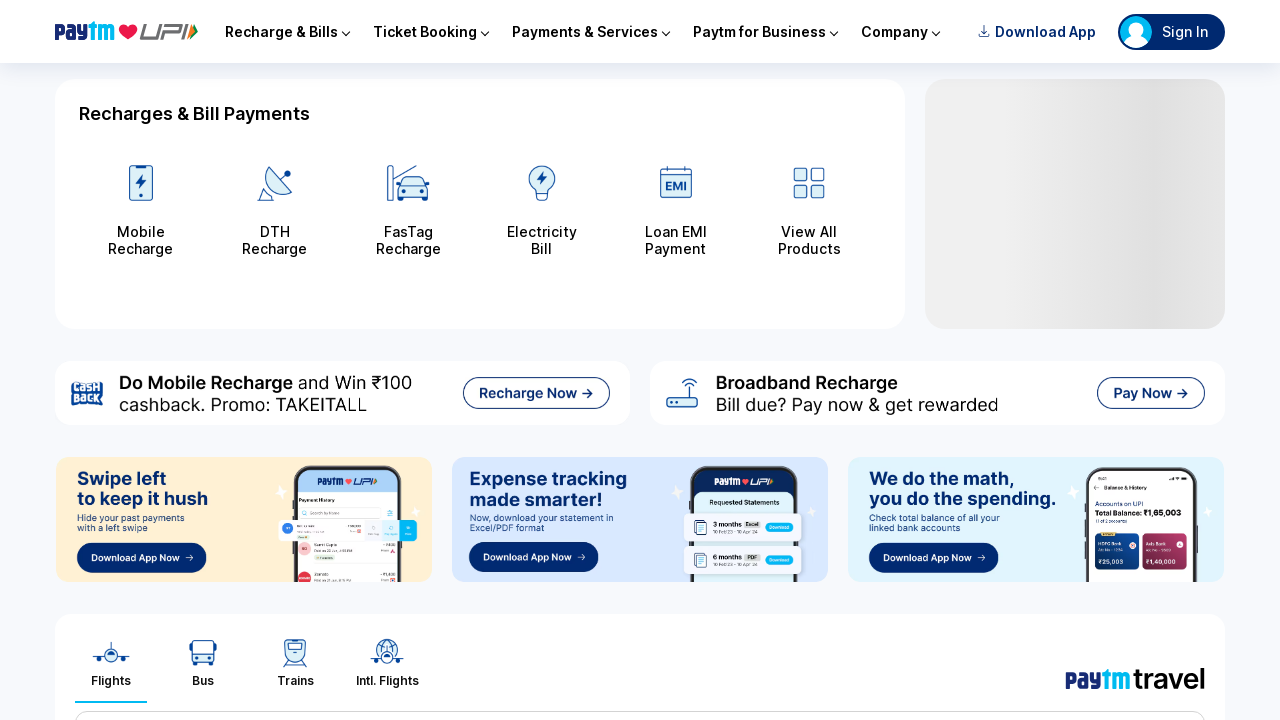

Maximized the browser window
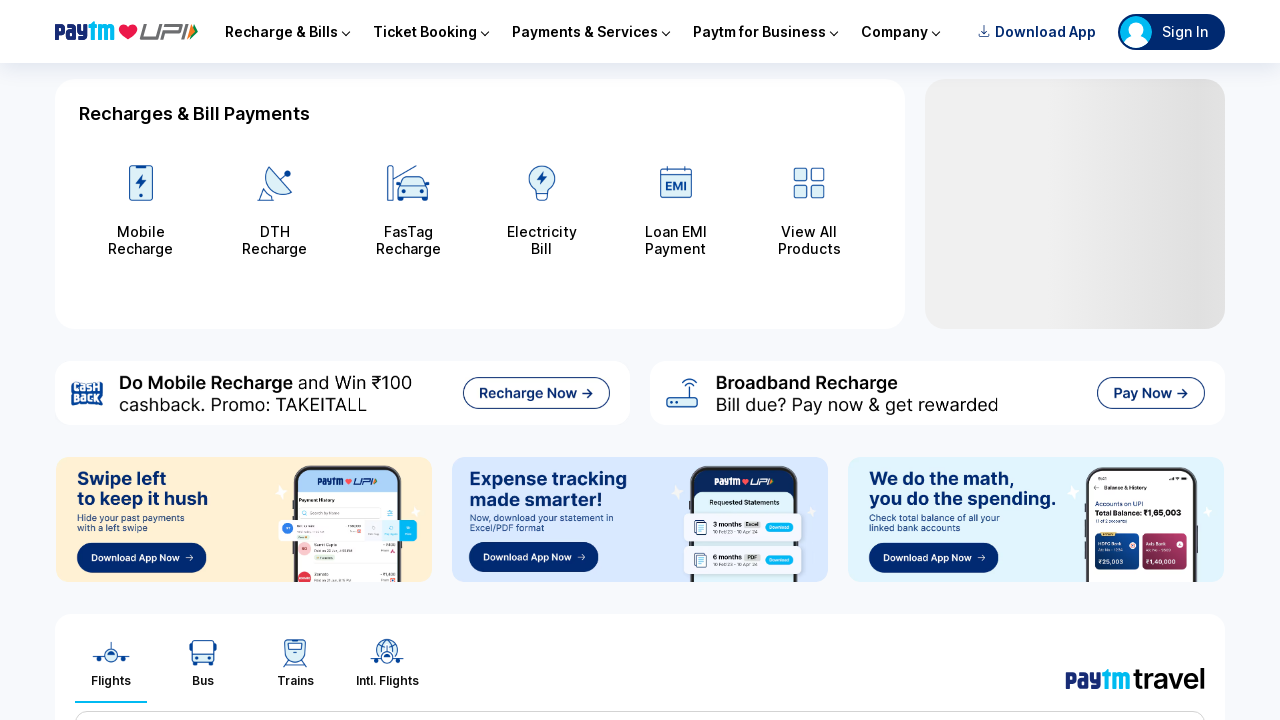

Refreshed the page
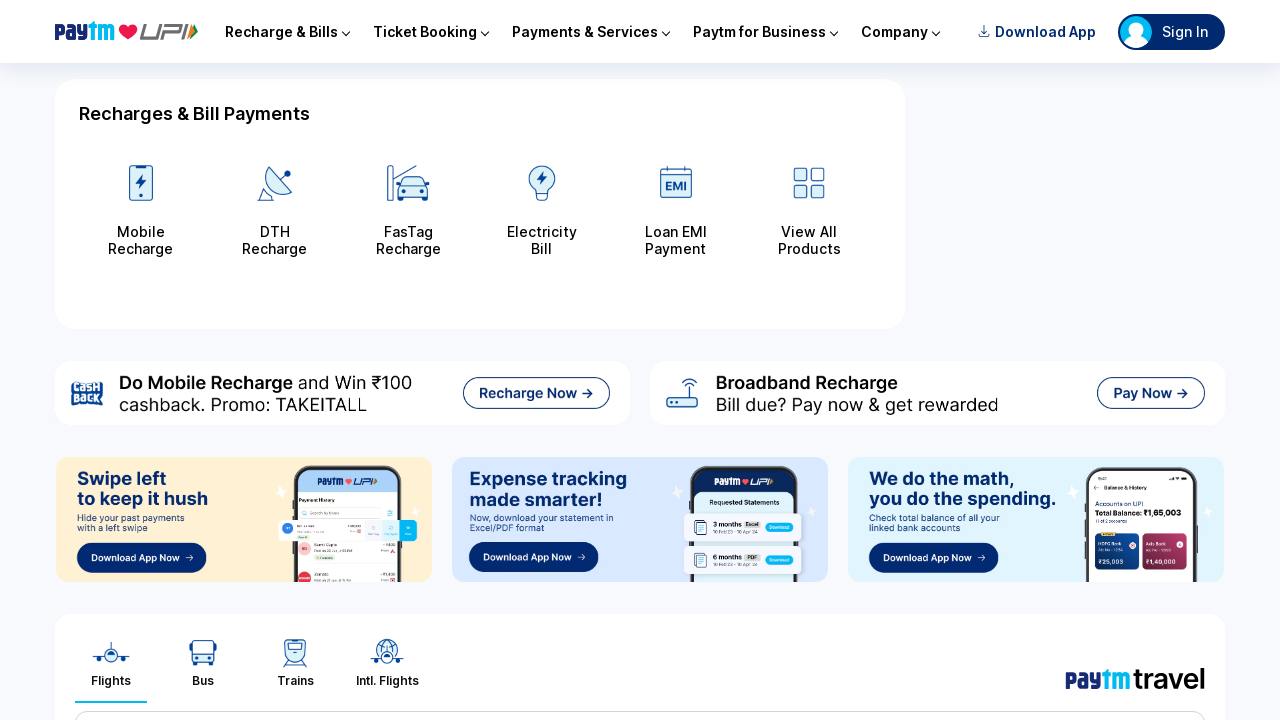

Page loaded after refresh
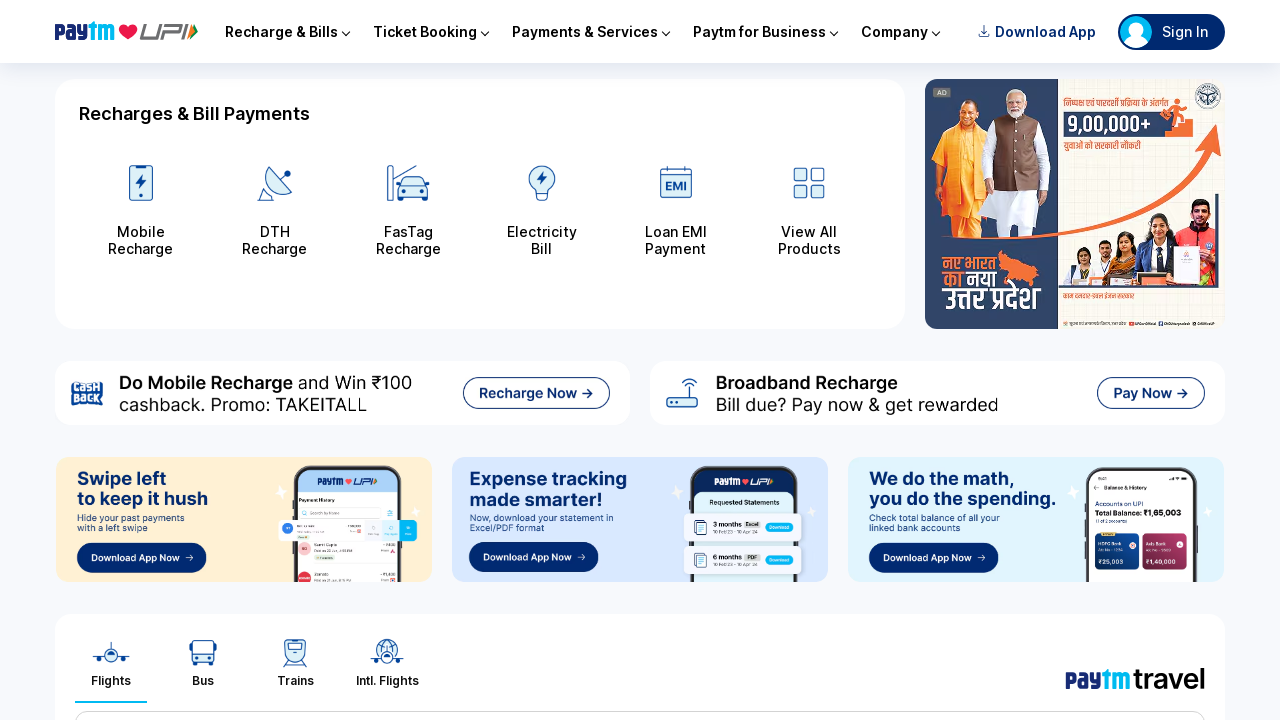

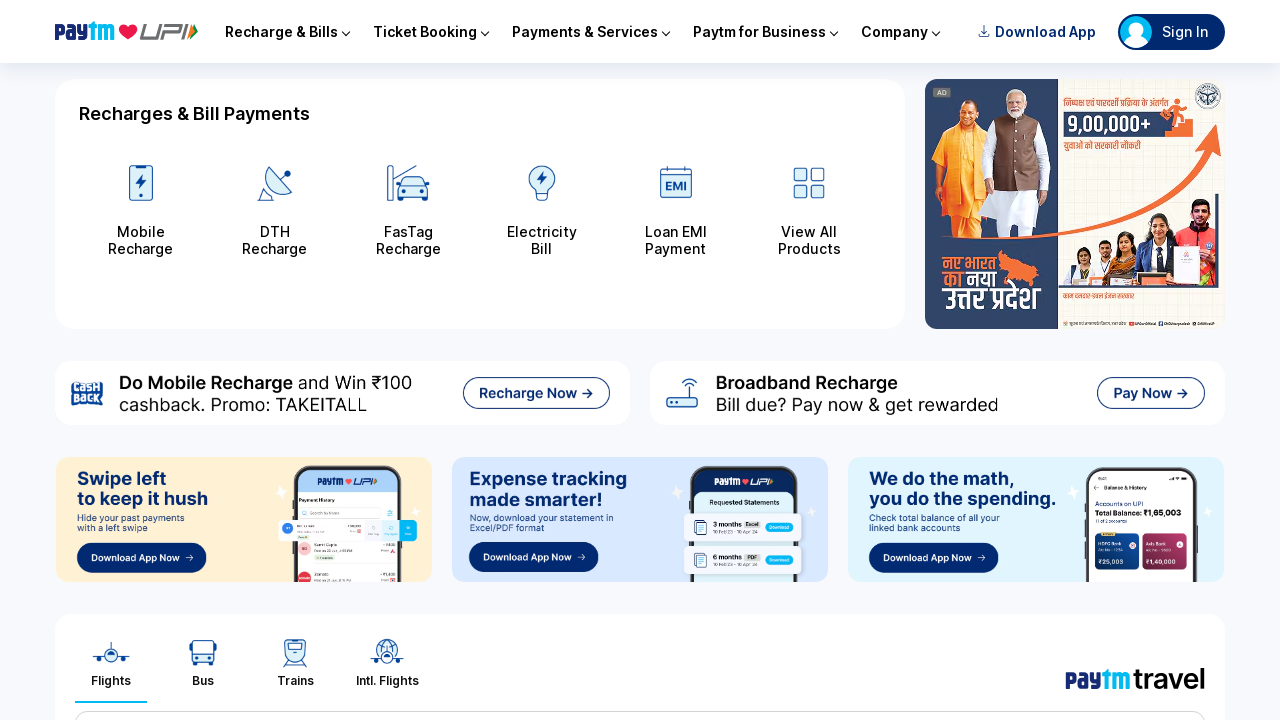